Navigates to a SNILS generator page and waits for the generated SNILS number to be displayed in a span element

Starting URL: https://ortex.github.io/snils-generator/

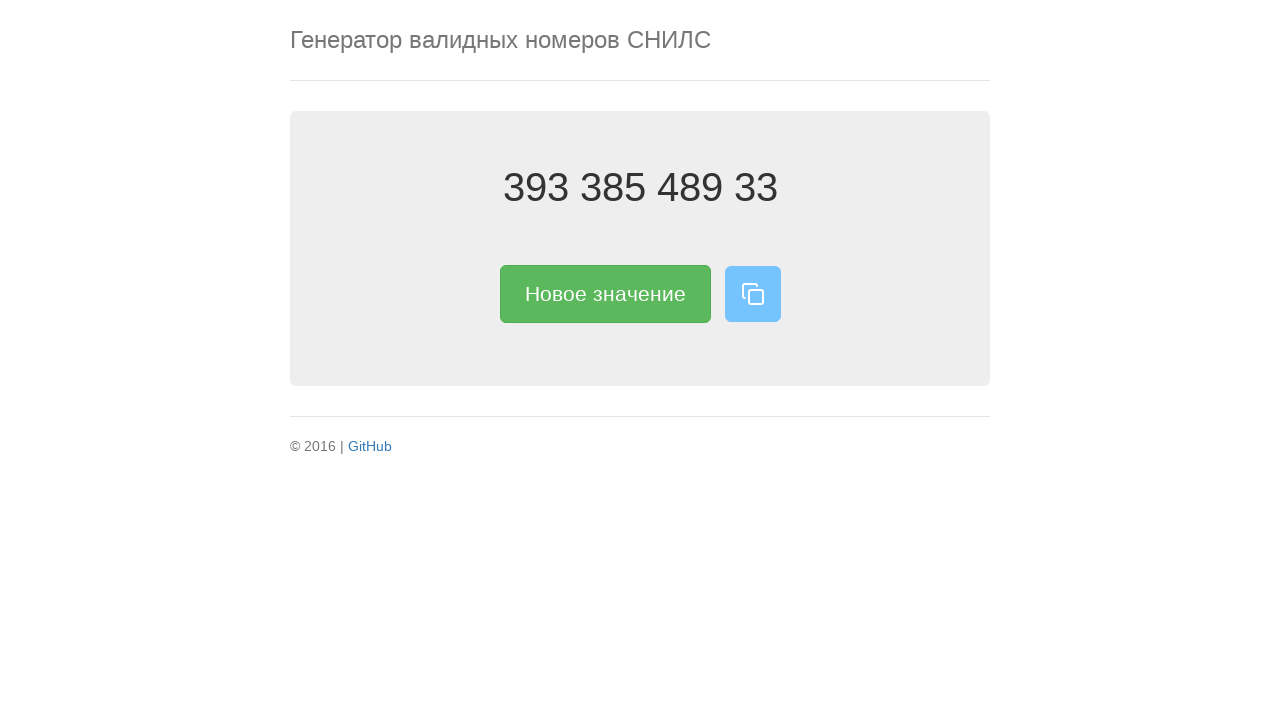

Navigated to SNILS generator page
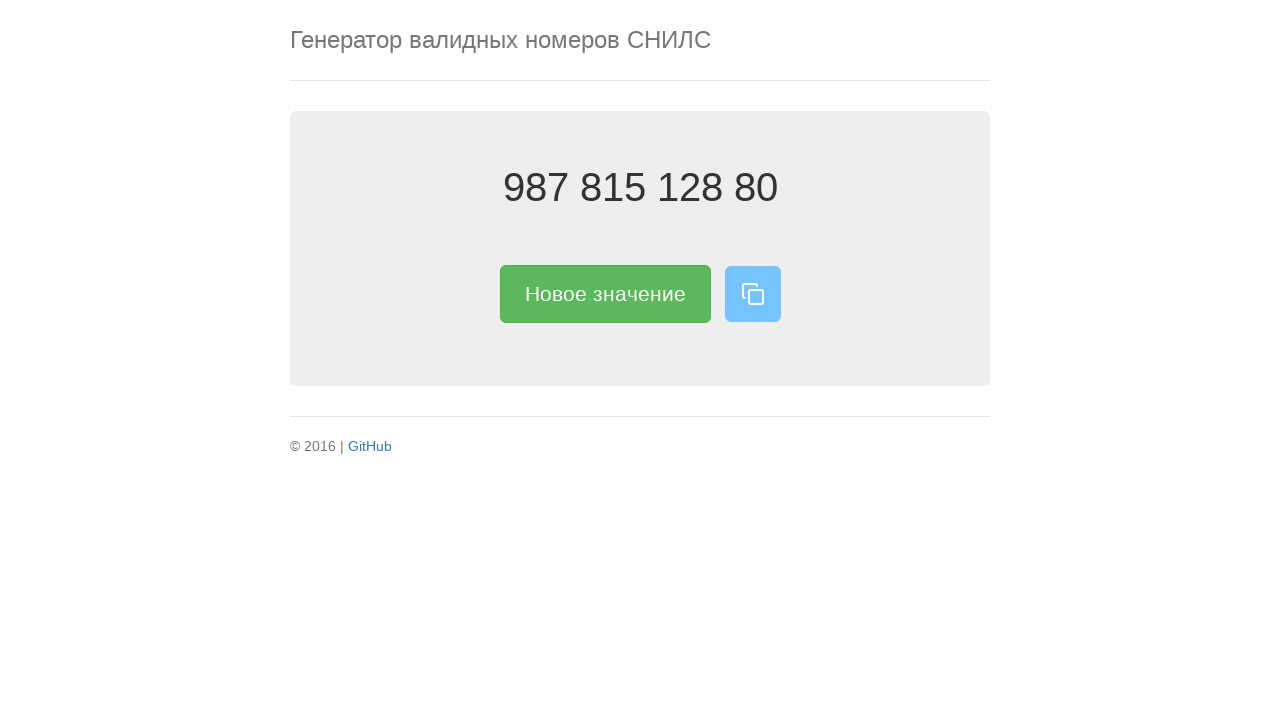

SNILS number displayed in span element
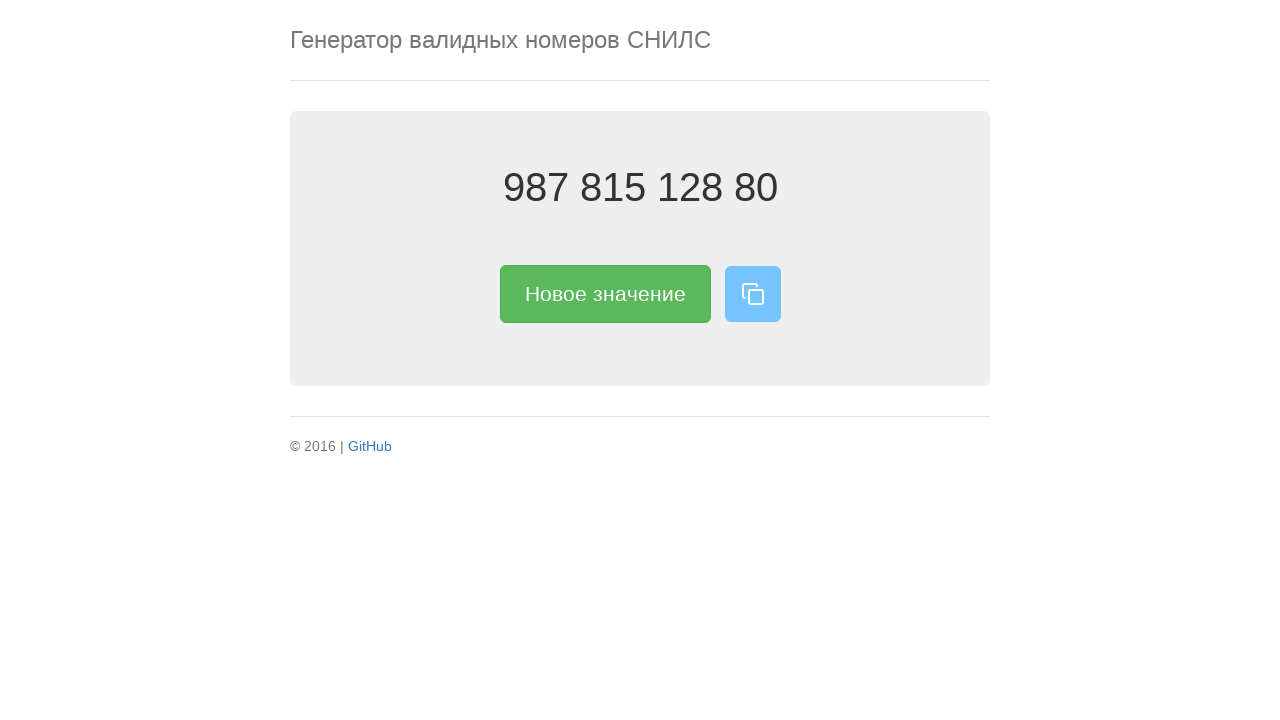

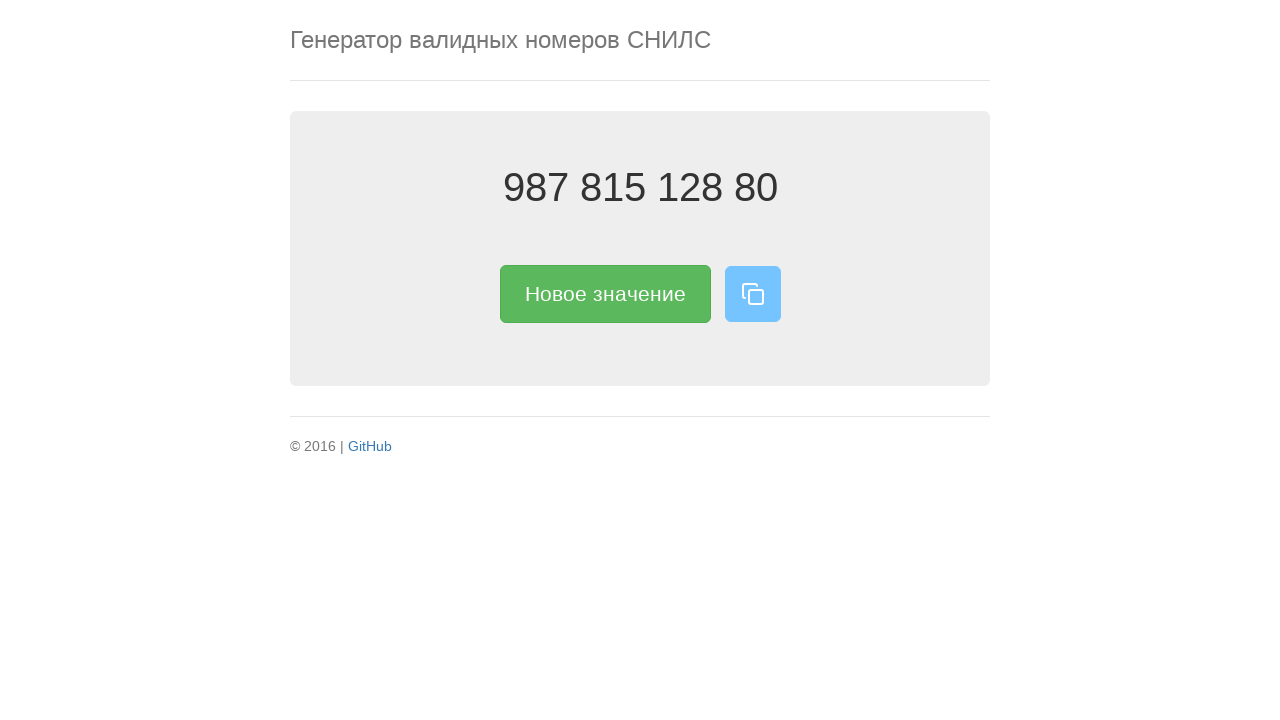